Navigates to TodoMVC and opens the React version of the todo app

Starting URL: https://todomvc.com/

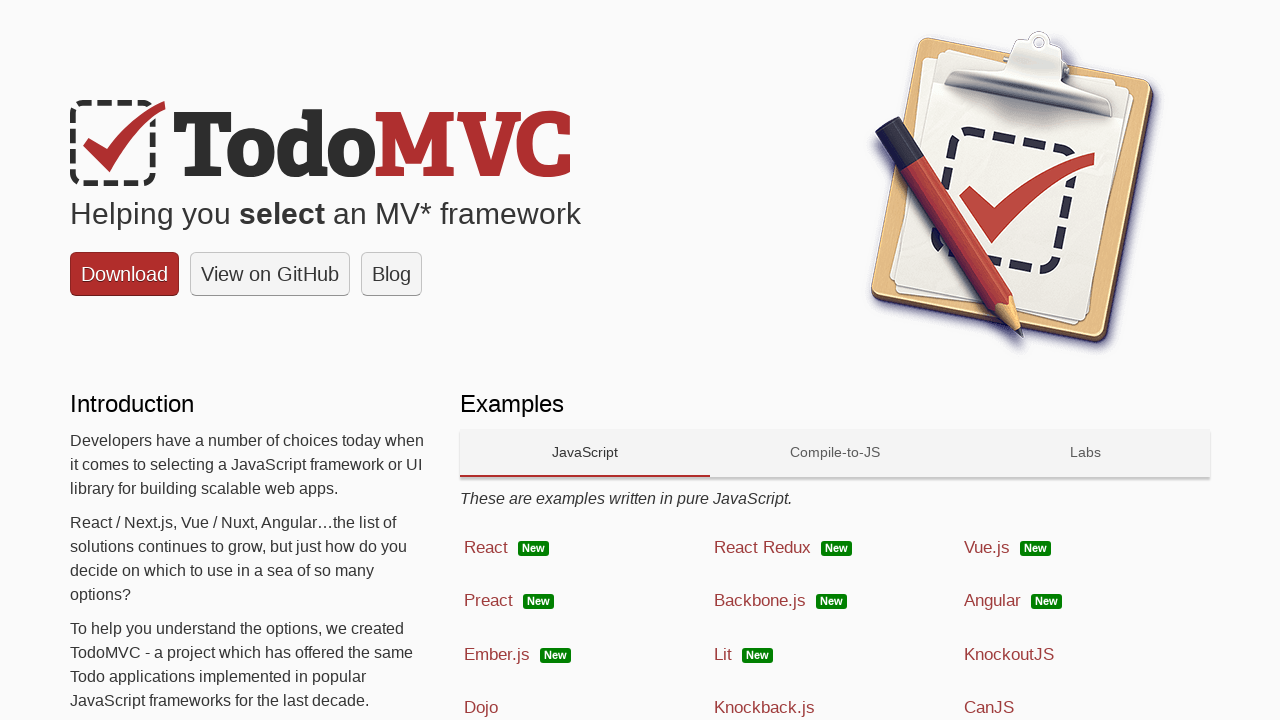

Scrolled to frameworks list
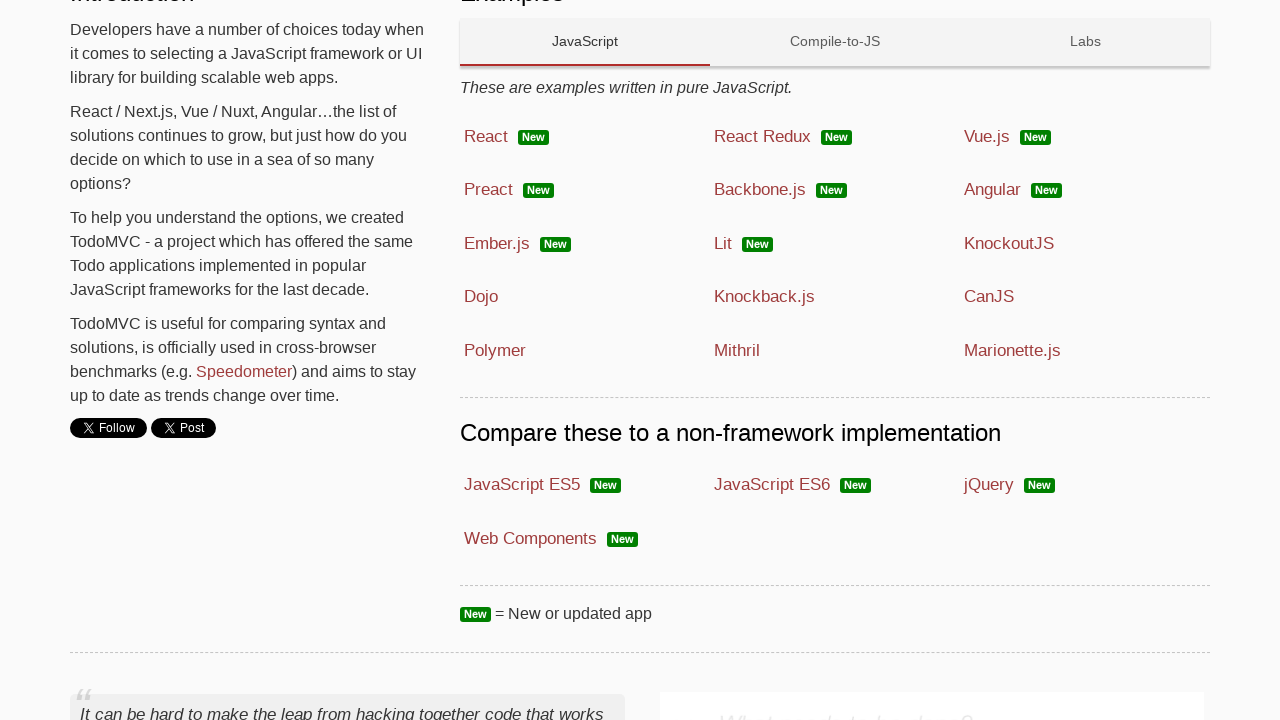

Clicked on React link to open React version of TodoMVC at (486, 136) on .js-app-list:nth-child(1) li:nth-child(1) .link
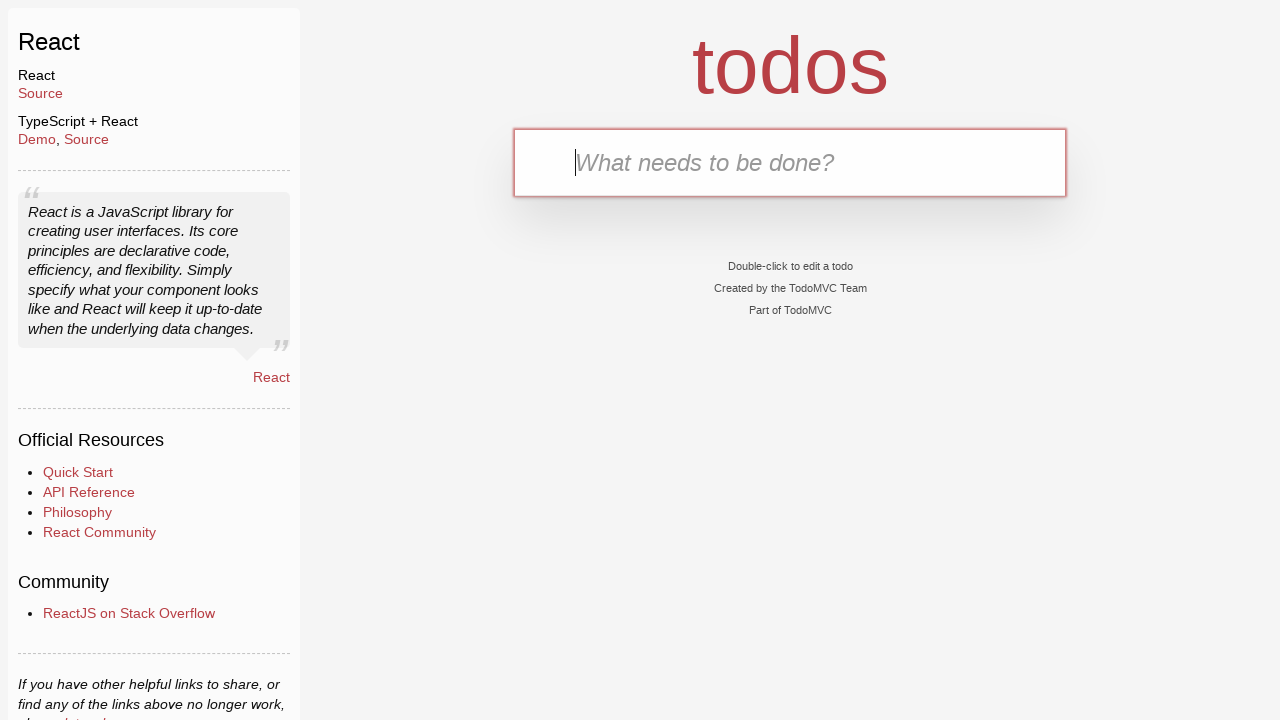

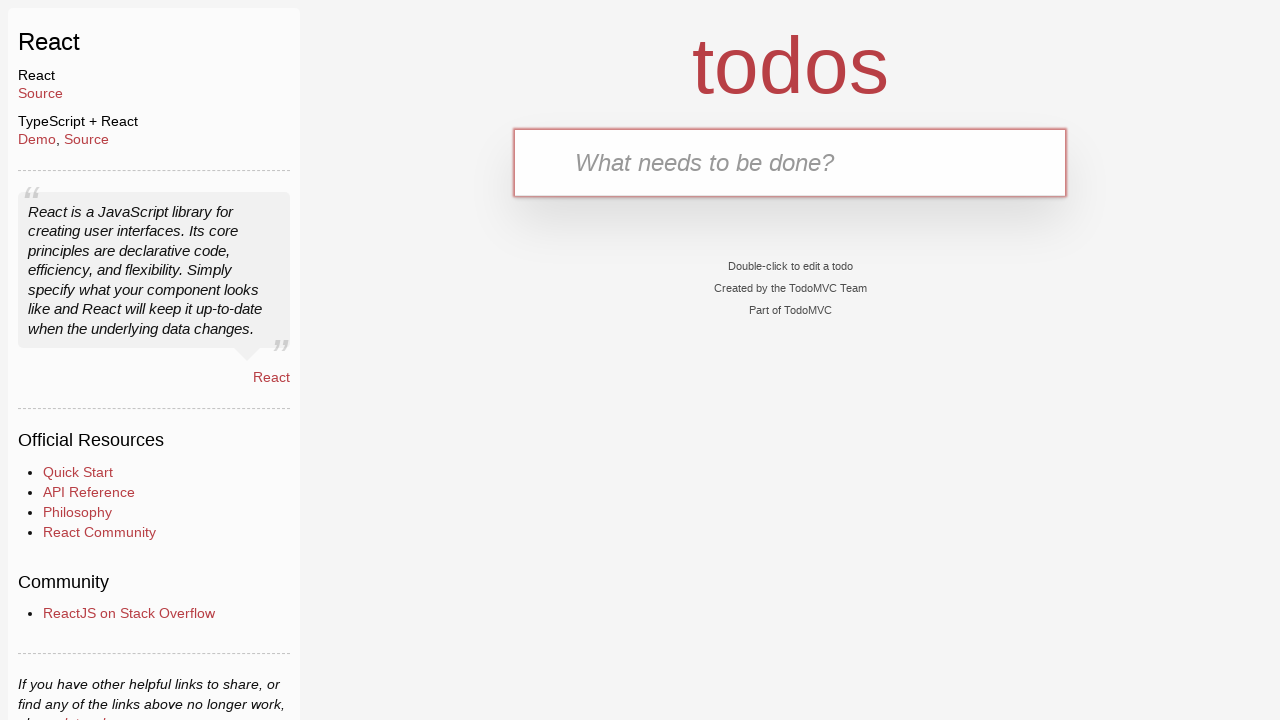